Tests different button click types including single click, double click, and right click

Starting URL: https://demoqa.com/buttons

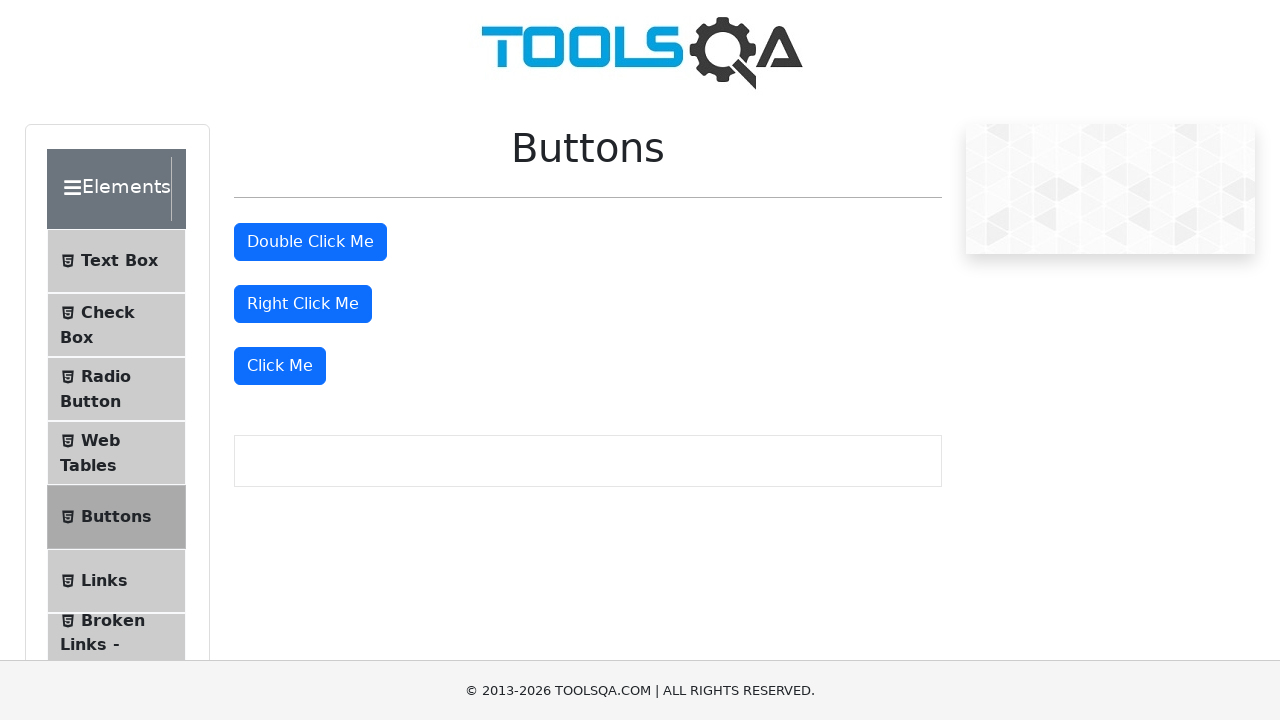

Located all button elements on the page
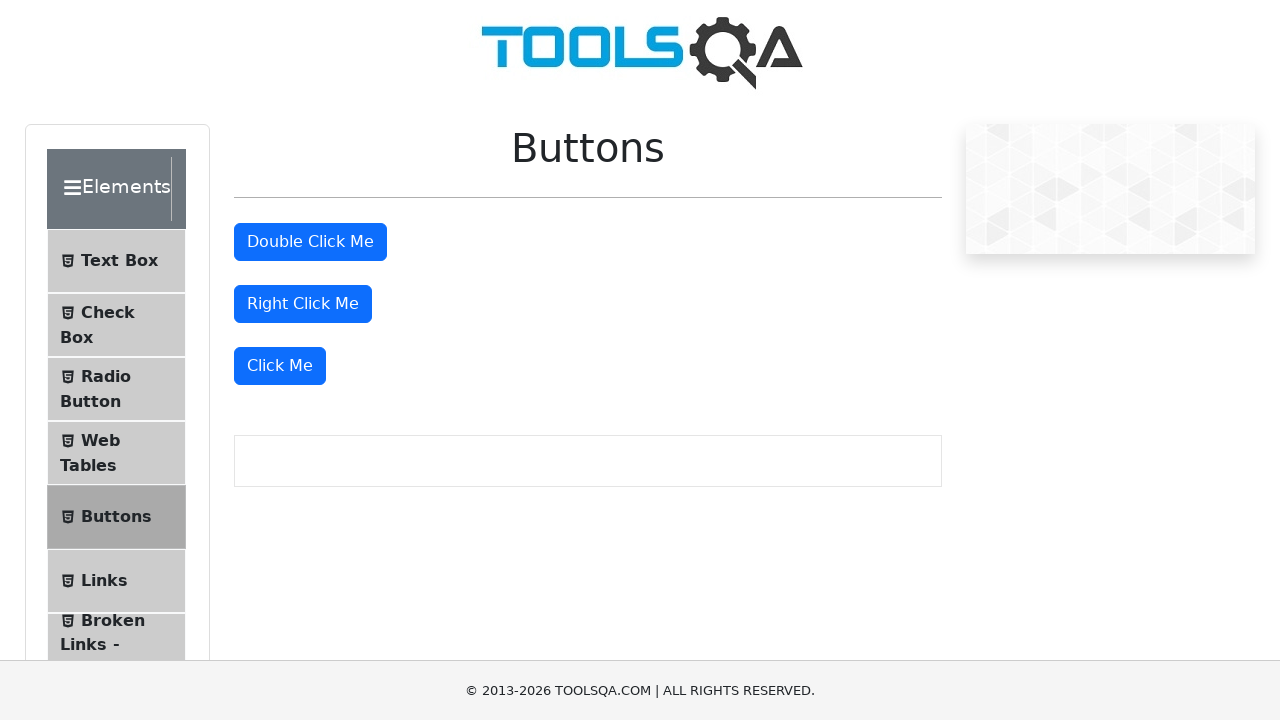

Performed single click on the fourth button at (280, 366) on button >> nth=3
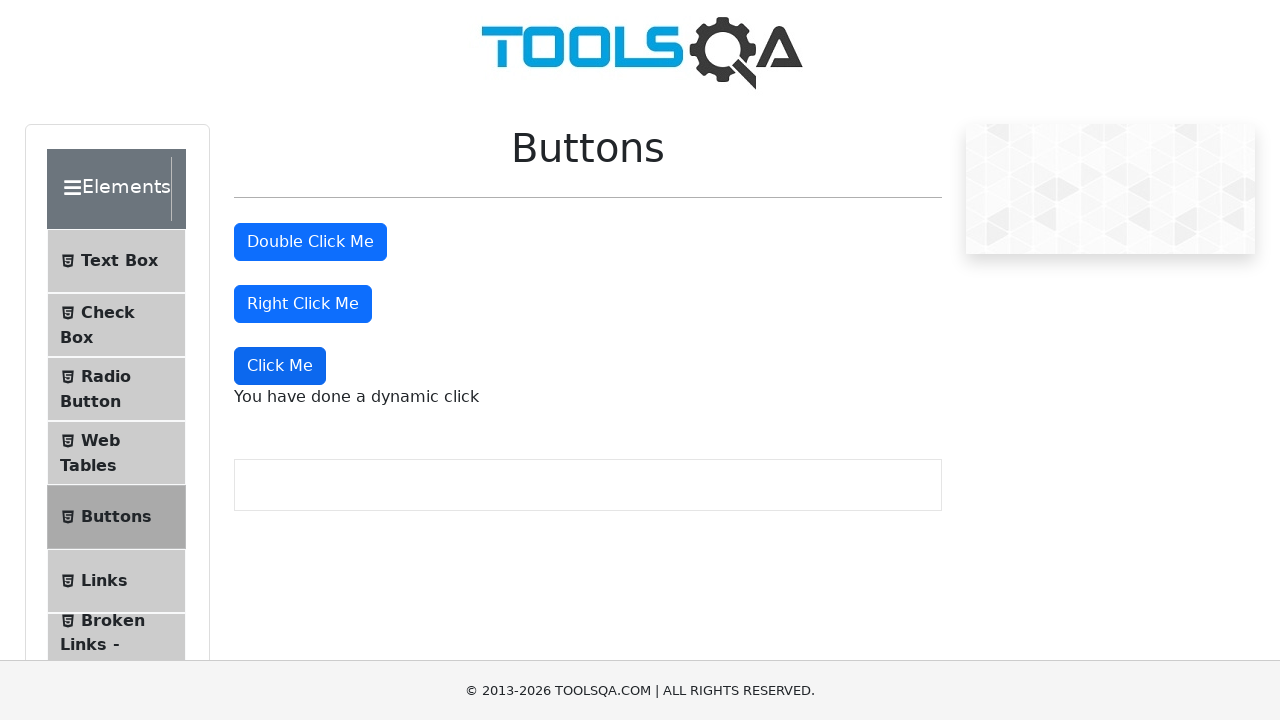

Performed double click on the second button at (310, 242) on button >> nth=1
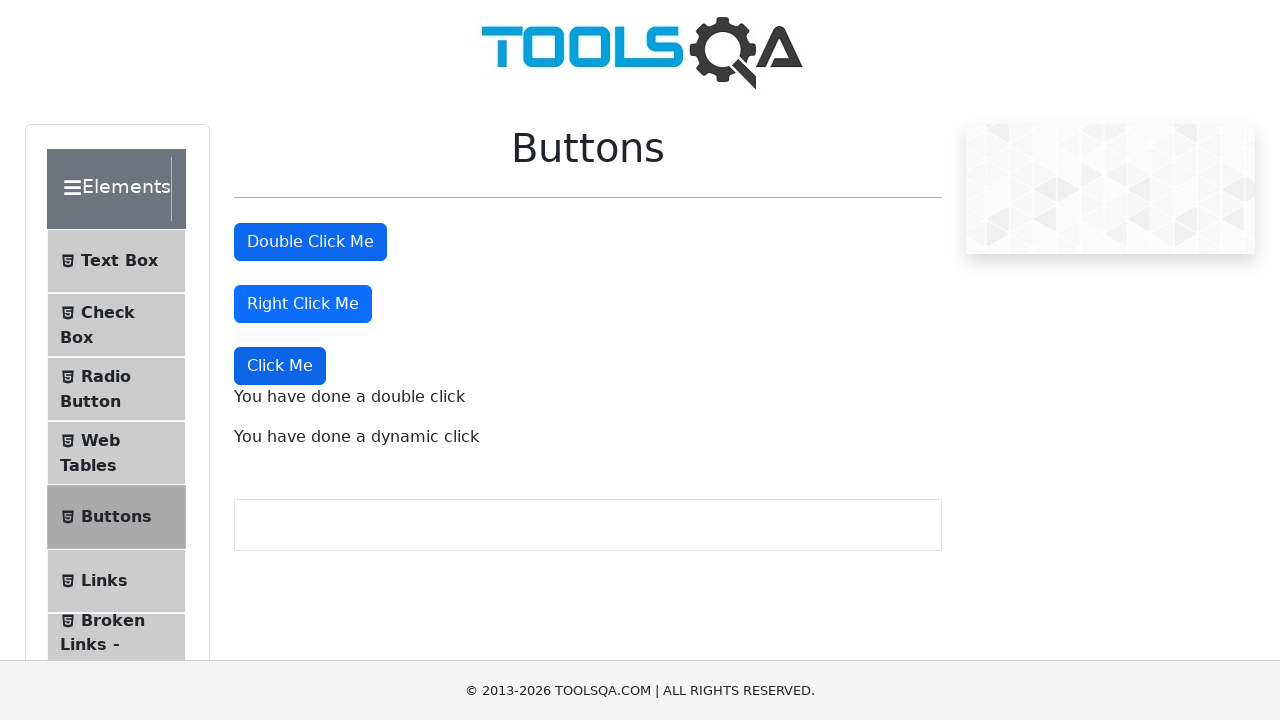

Performed right click on the third button at (303, 304) on button >> nth=2
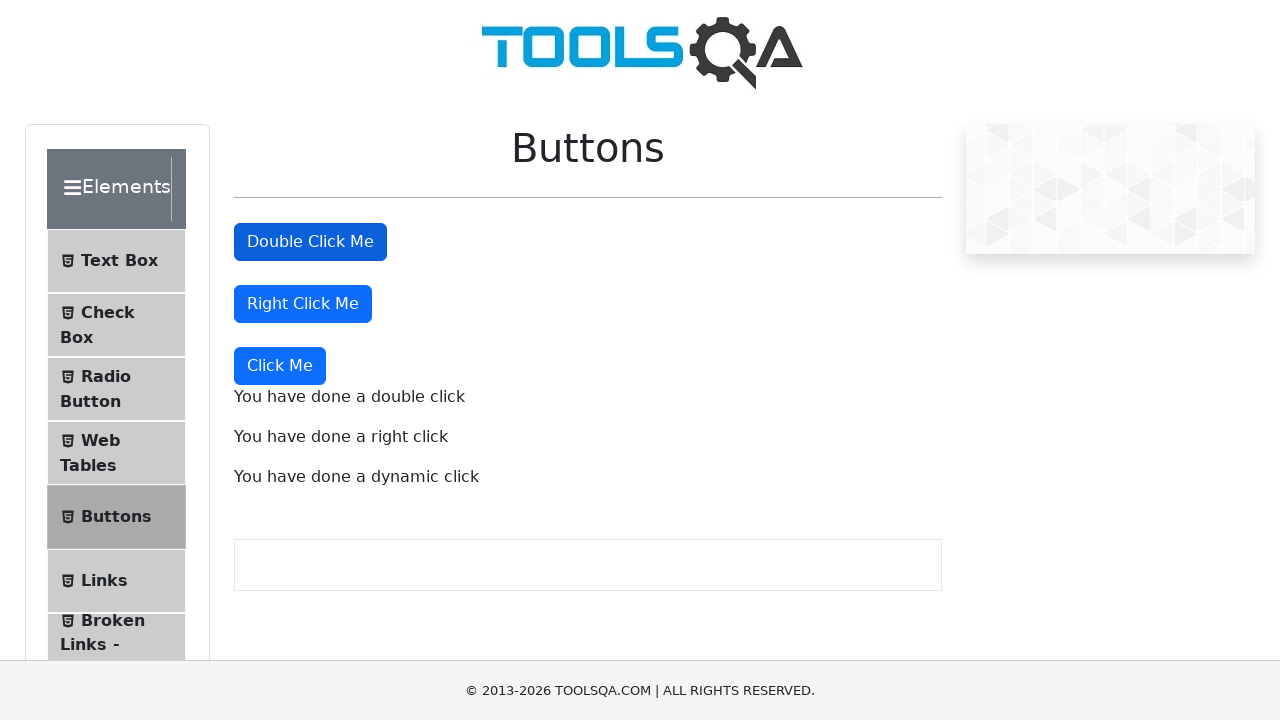

Waited 2 seconds for click action results to appear
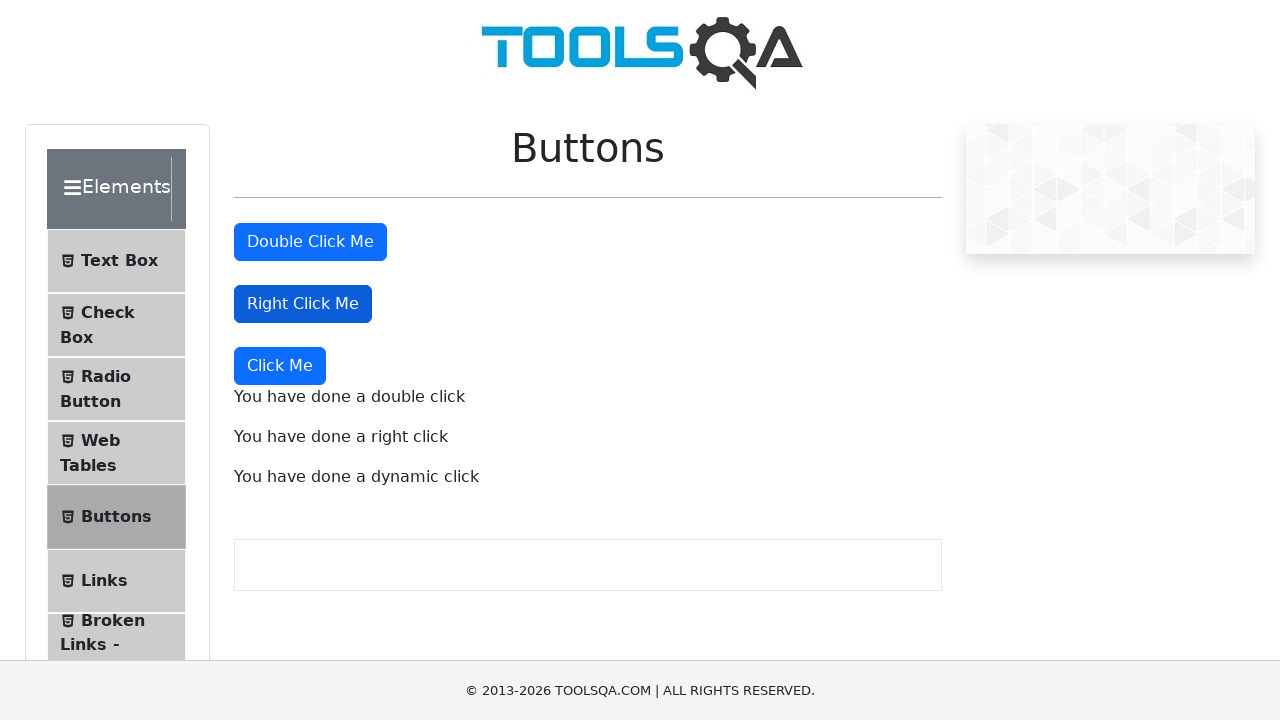

Verified double click message is visible
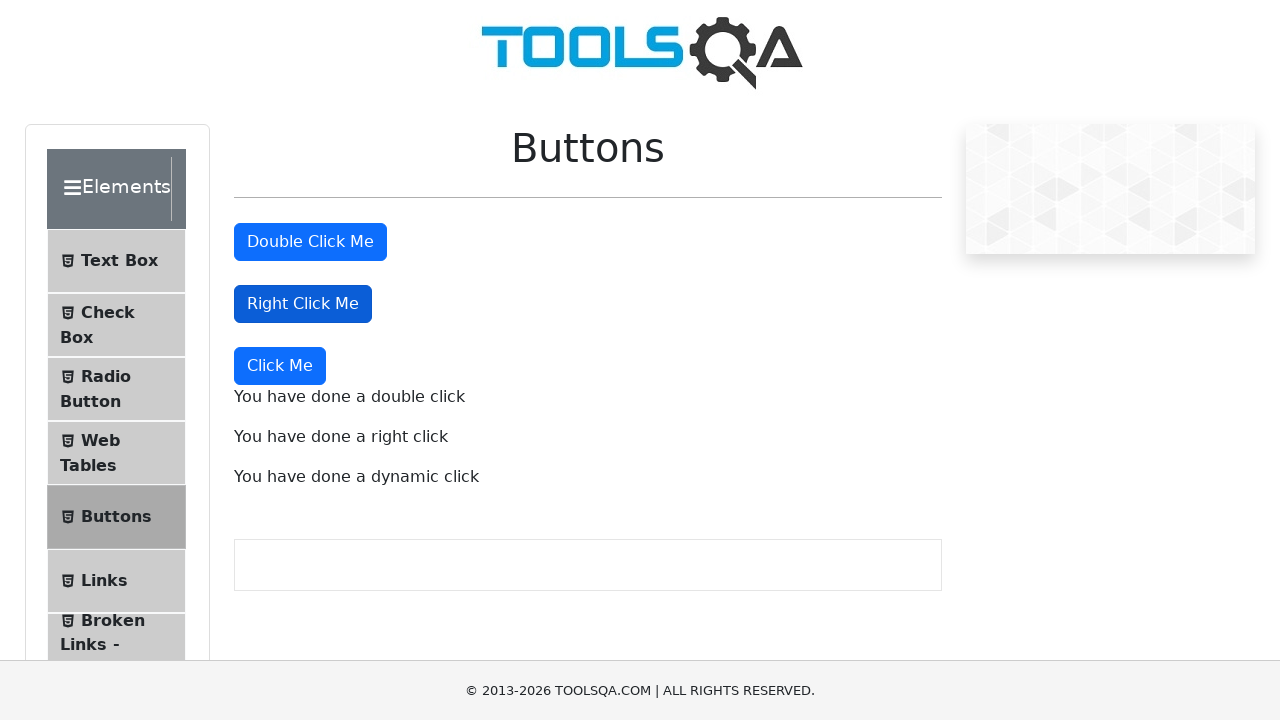

Verified right click message is visible
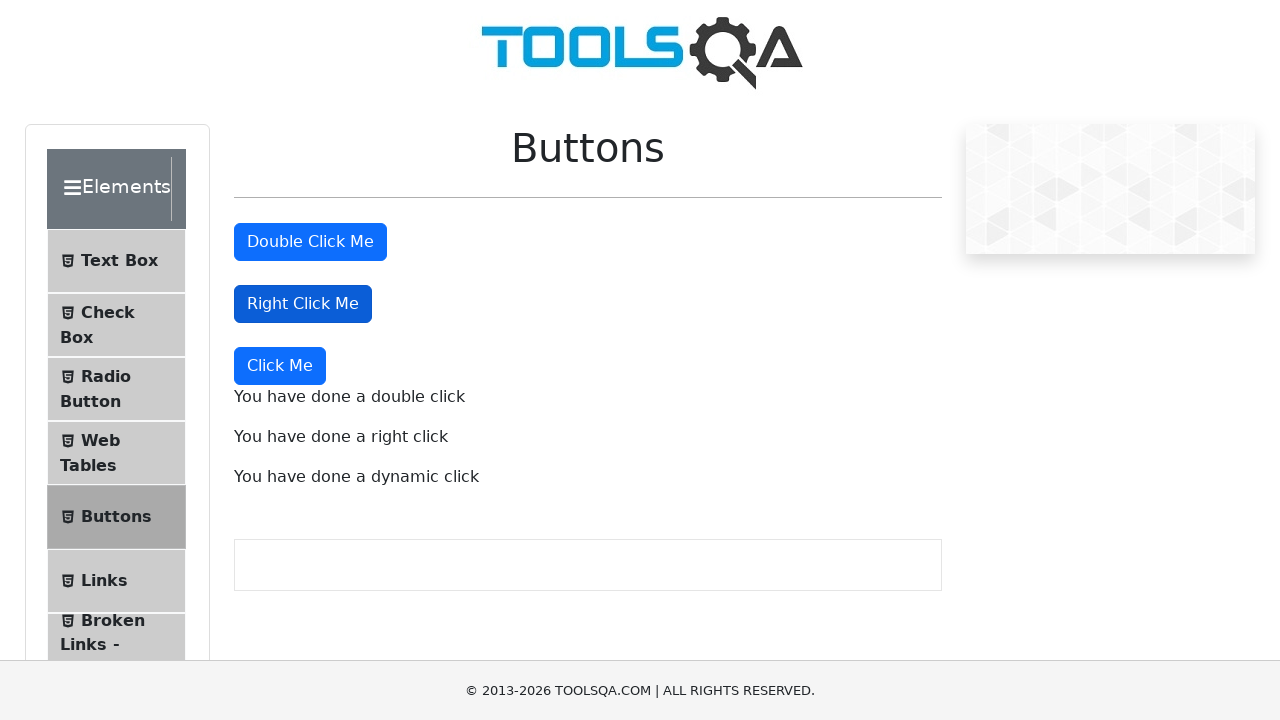

Verified single click message is visible
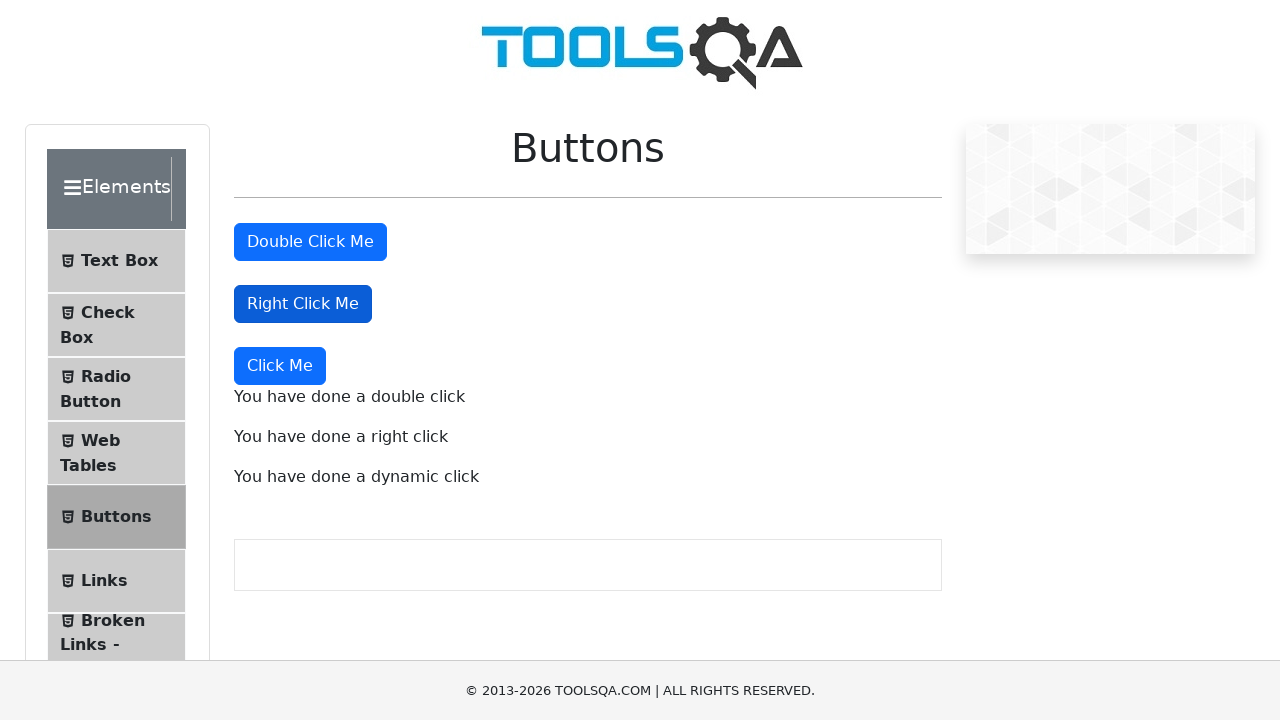

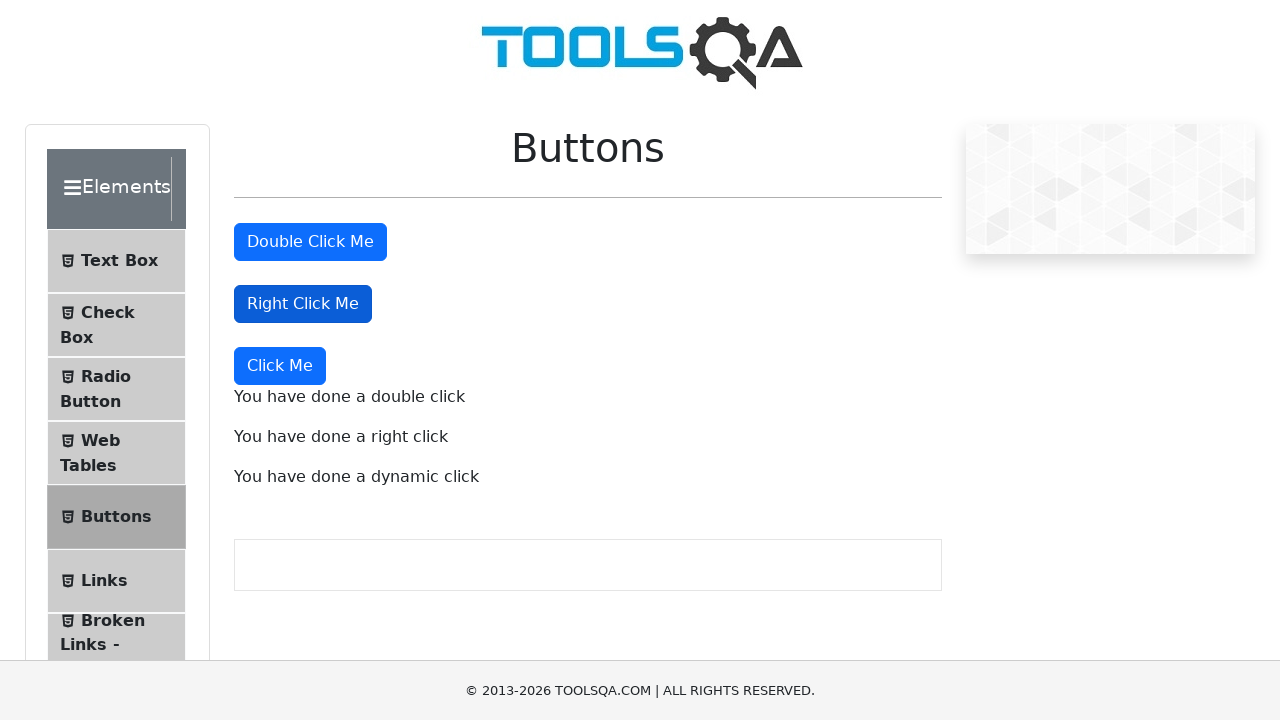